Tests a todo app by checking off items, adding a new todo item, and archiving completed items, then verifies the correct number of remaining items.

Starting URL: http://crossbrowsertesting.github.io/todo-app.html

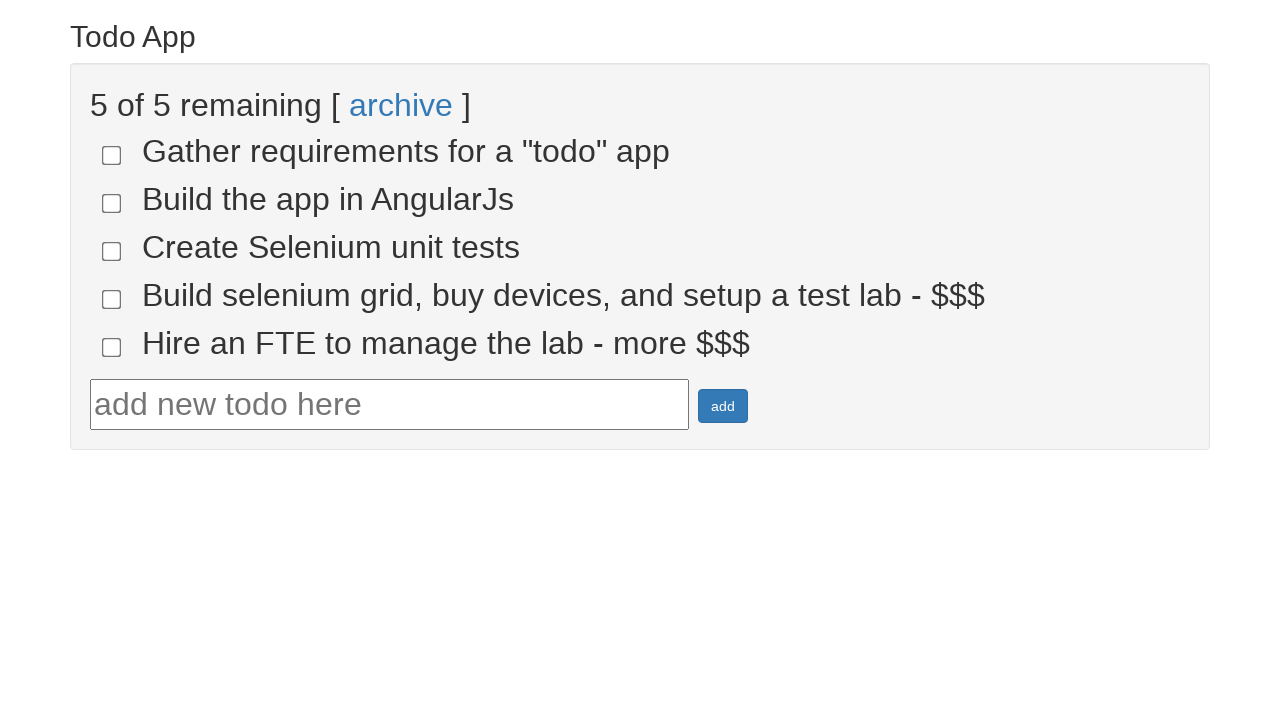

Clicked checkbox for 4th todo item at (112, 299) on input[name='todo-4']
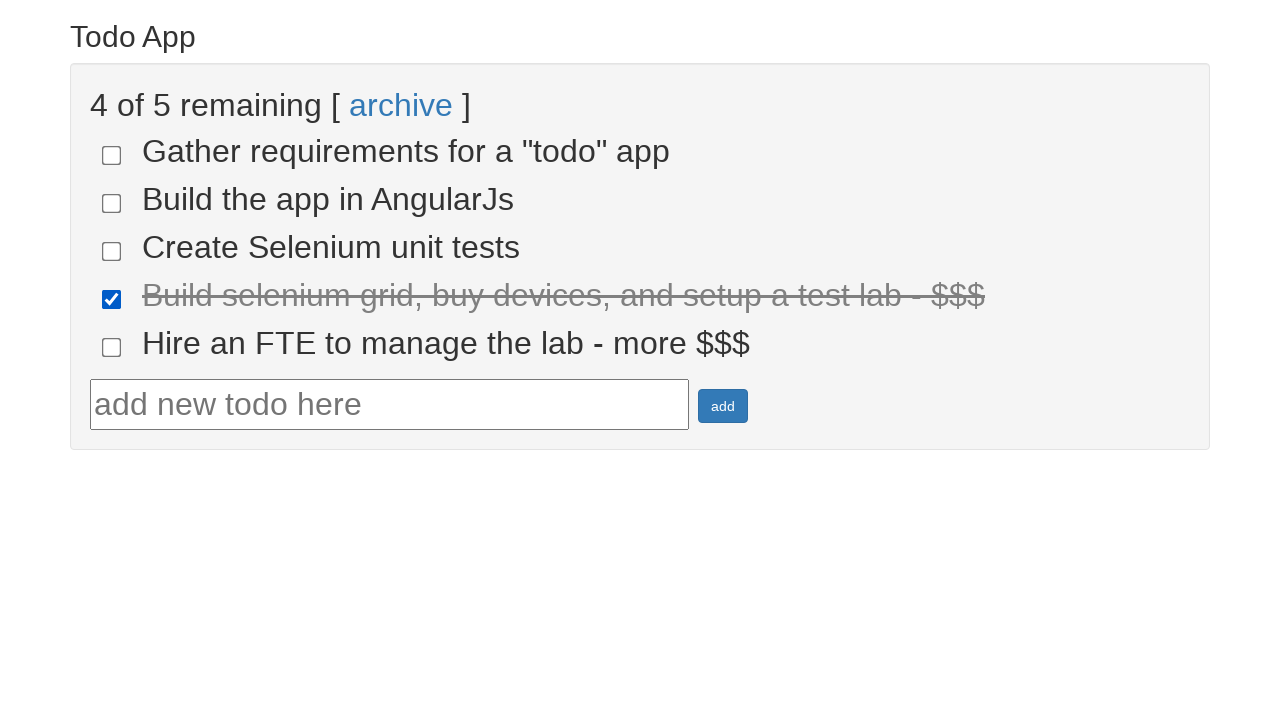

Clicked checkbox for 5th todo item at (112, 347) on input[name='todo-5']
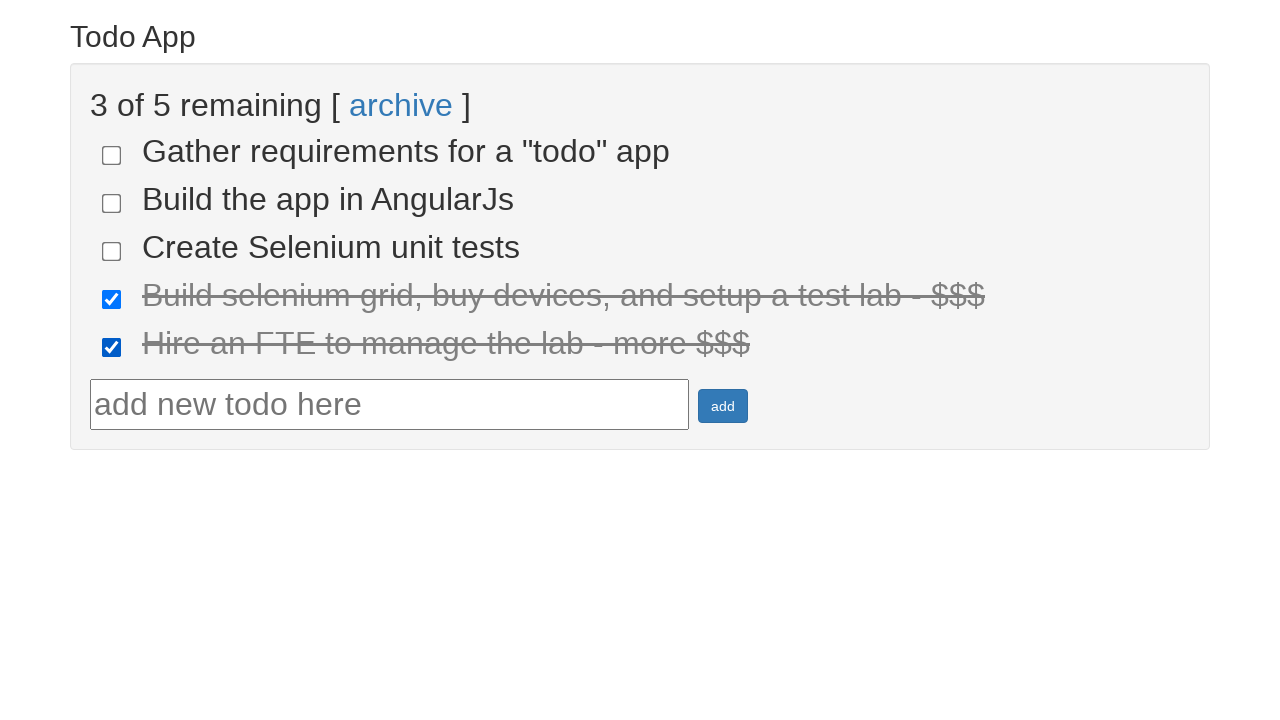

Filled todo text field with 'Run your first Selenium Test' on #todotext
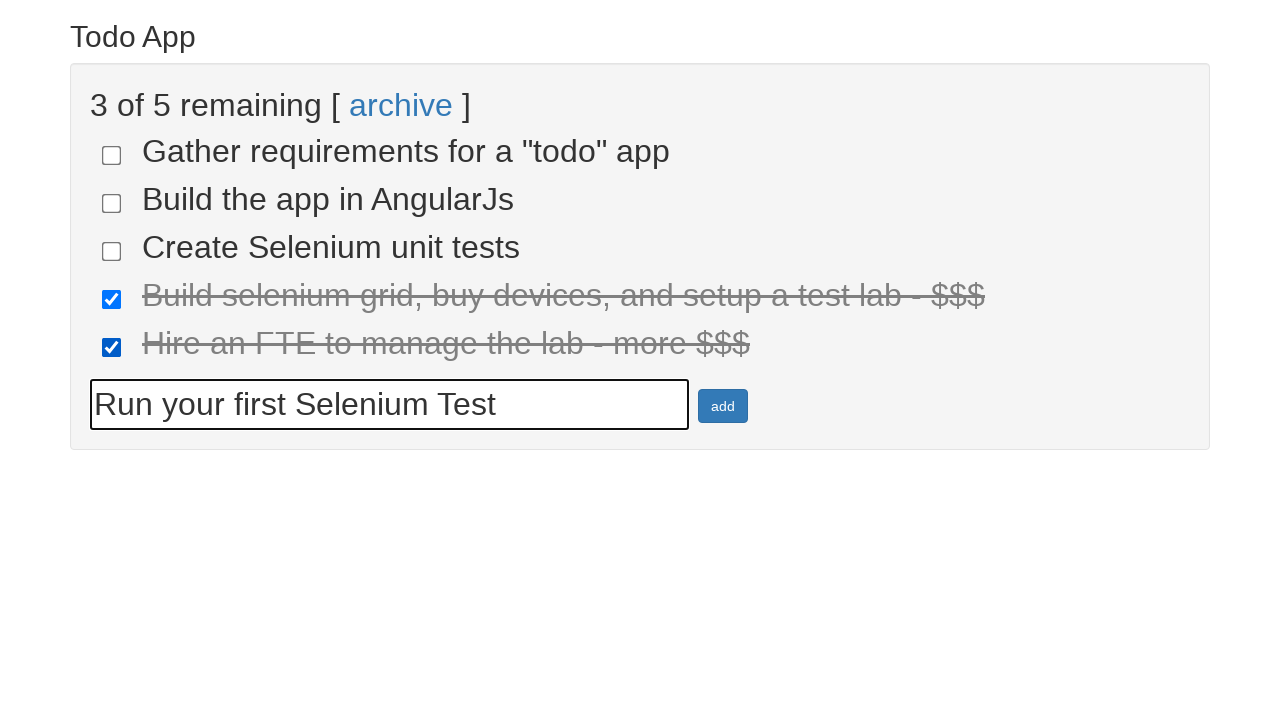

Clicked archive link to archive completed items at (401, 105) on a:text('archive')
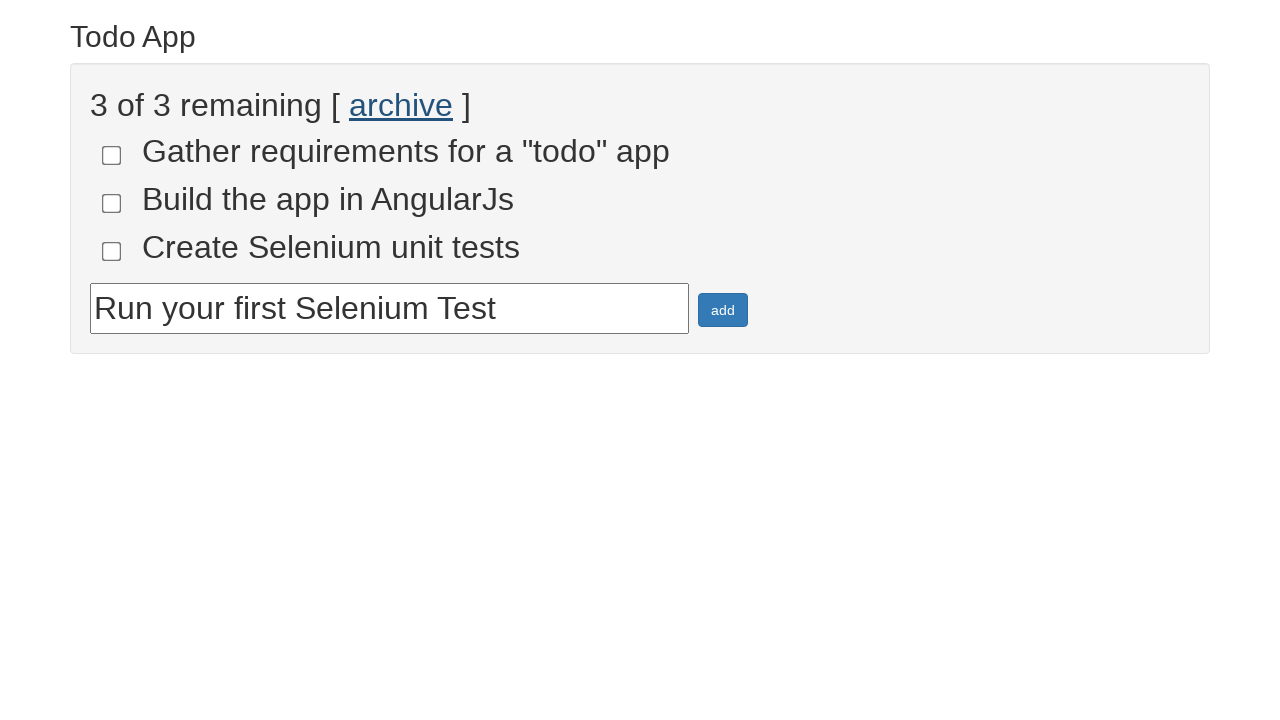

Waited for page to update after archiving items
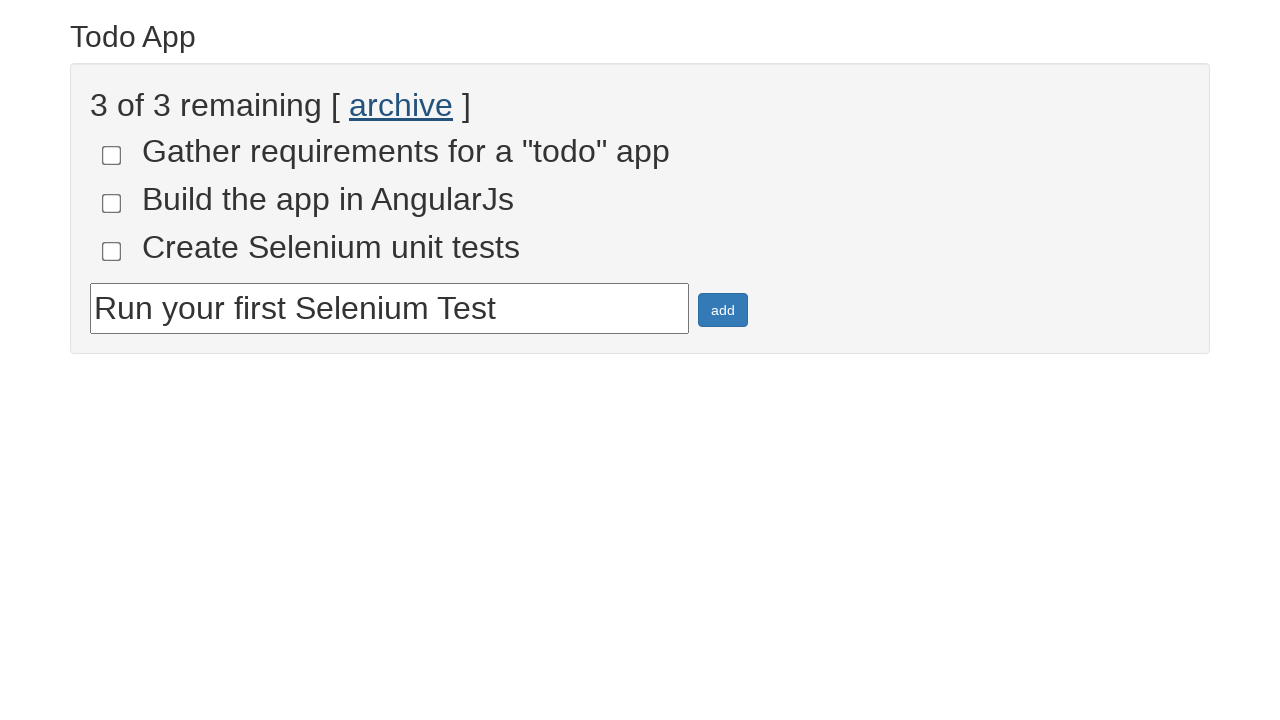

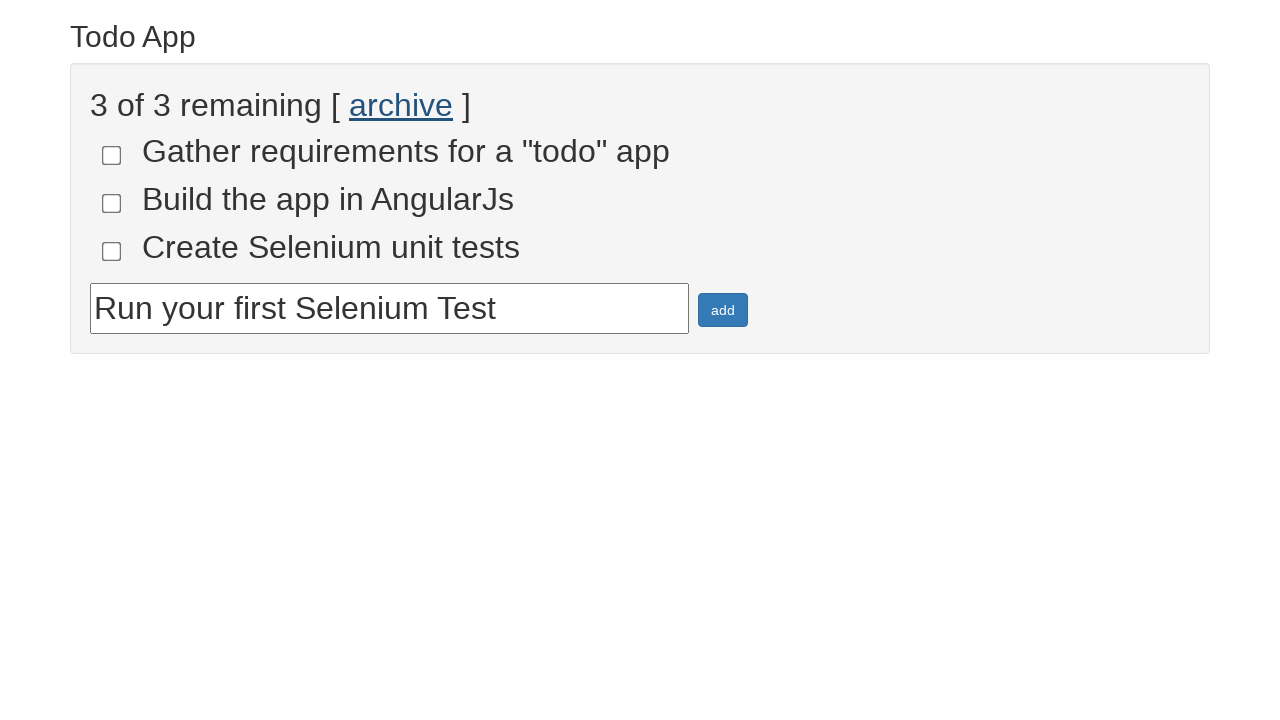